Tests nested iframe navigation by clicking on the "Iframe with in an Iframe" tab, switching through nested iframes, and filling an input field with text.

Starting URL: https://demo.automationtesting.in/Frames.html

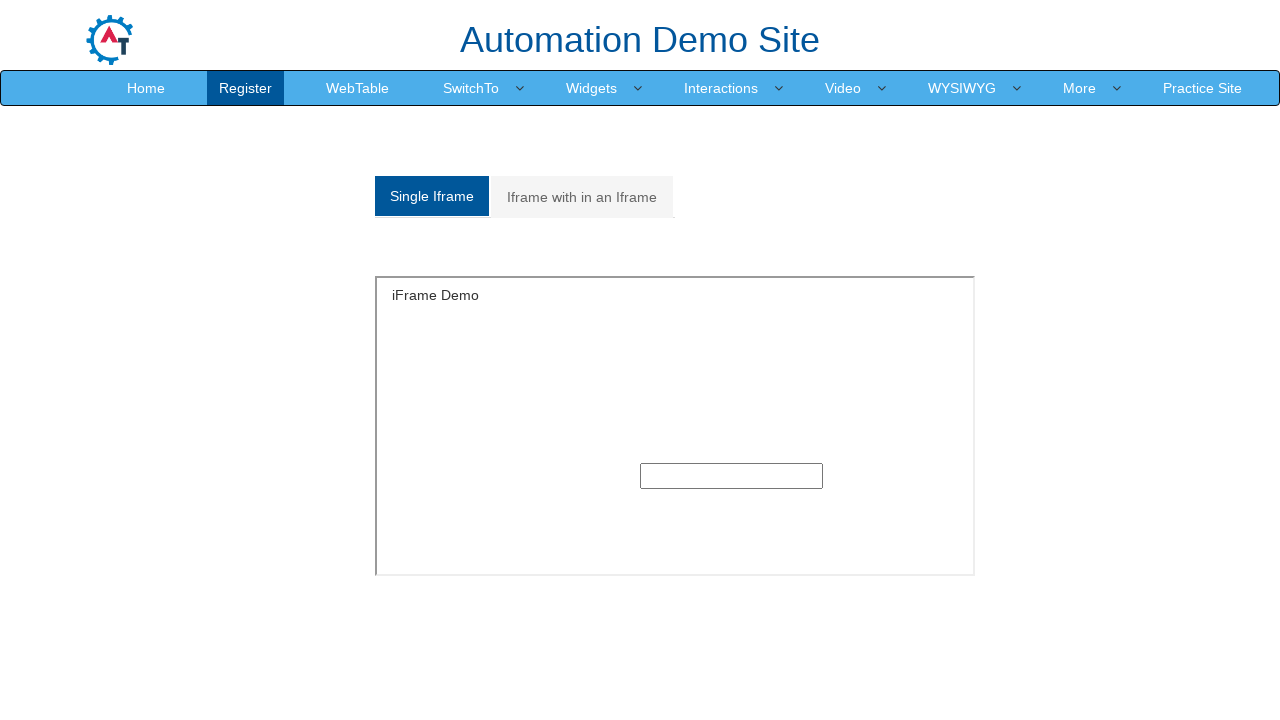

Waited for page to load with networkidle state
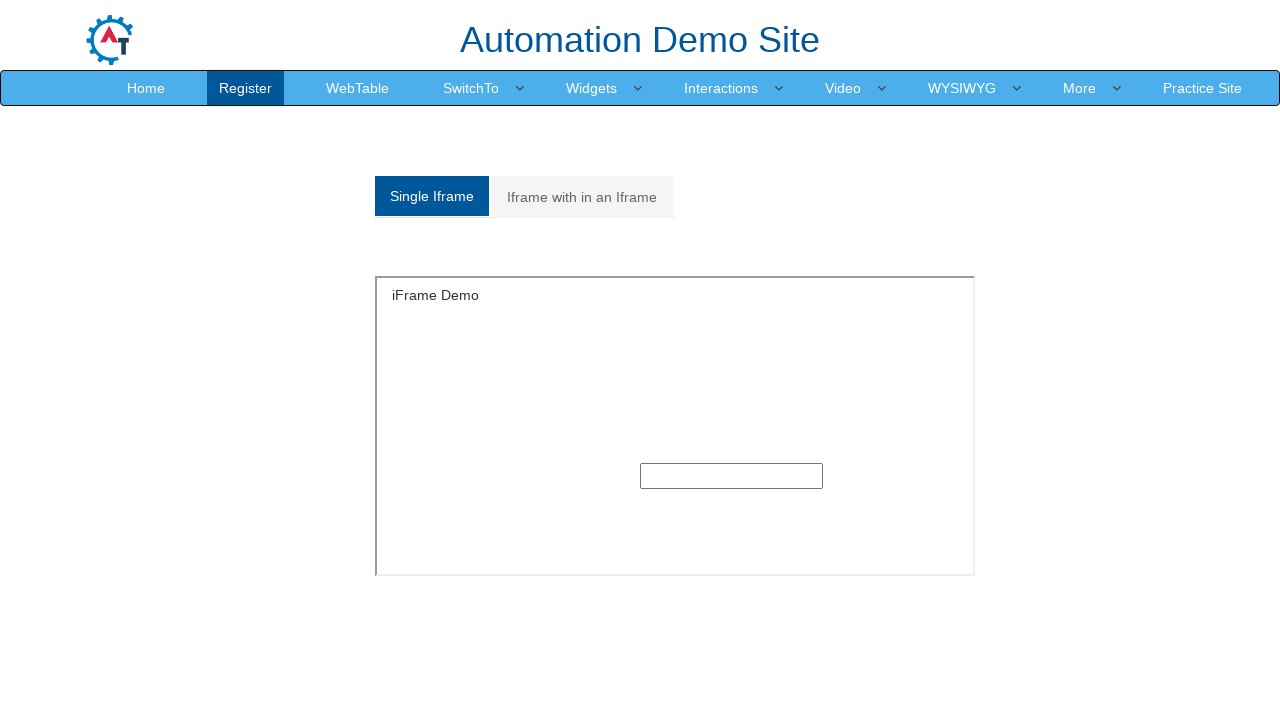

Clicked on 'Iframe with in an Iframe' tab at (582, 197) on a:has-text('Iframe with in an Iframe')
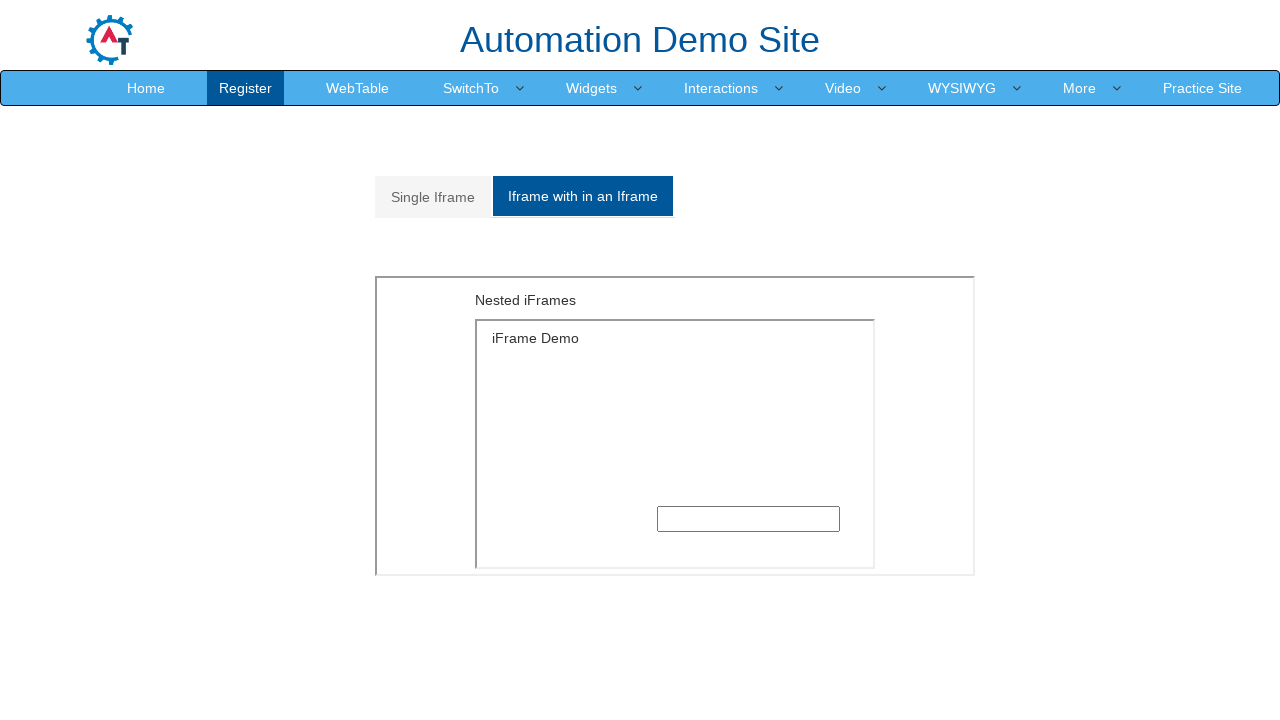

Waited 2 seconds for content to load
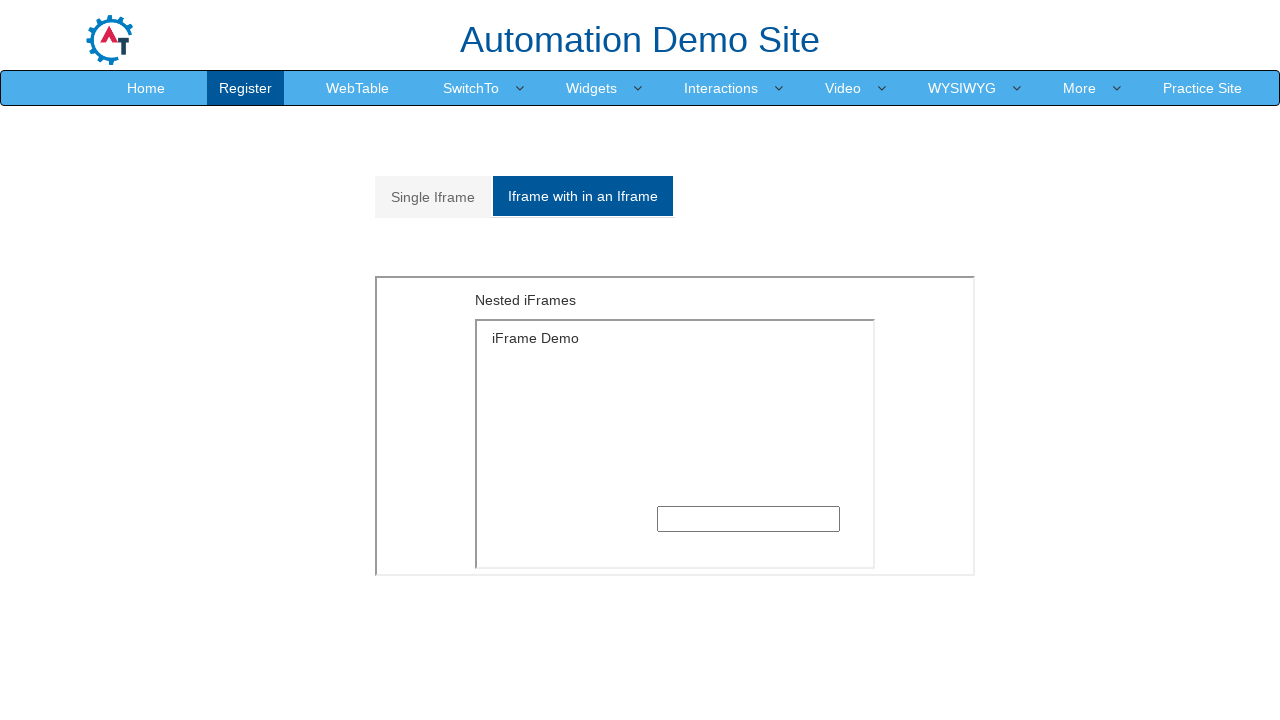

Located outer iframe with src='MultipleFrames.html'
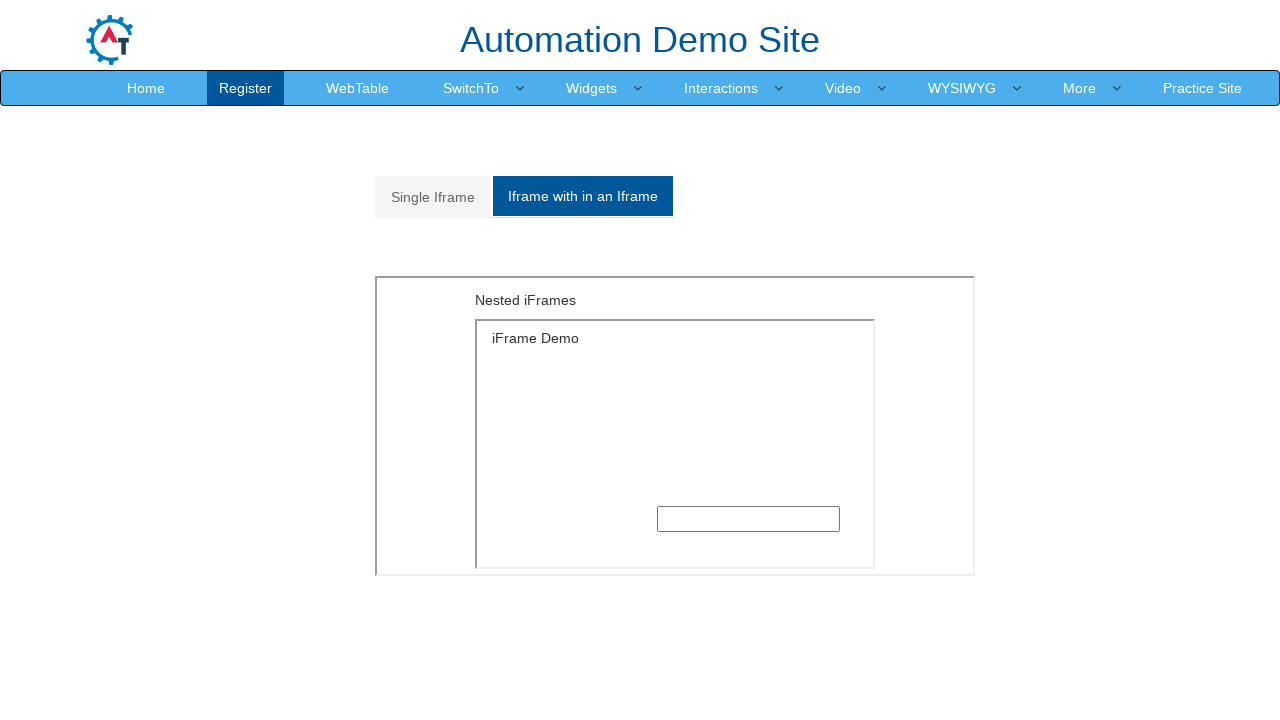

Located inner iframe within the outer iframe
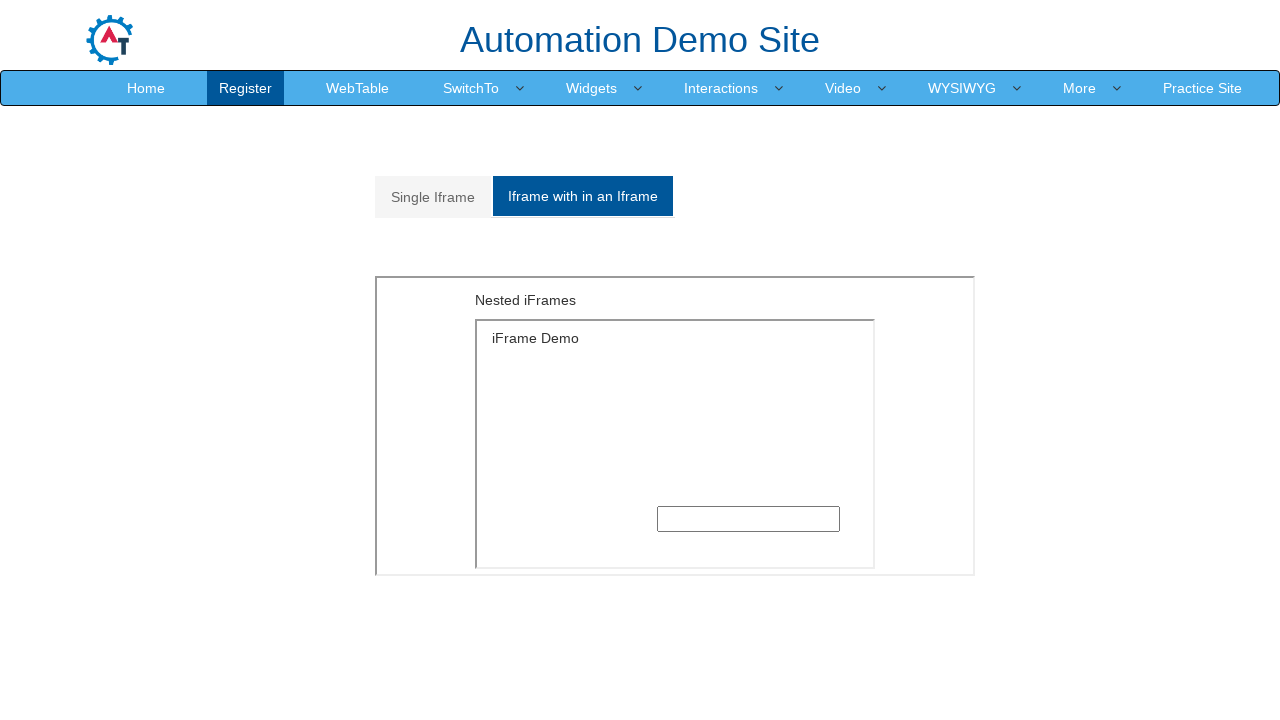

Filled nested iframe input field with 'Hi Krishna' on iframe[src='MultipleFrames.html'] >> internal:control=enter-frame >> iframe >> i
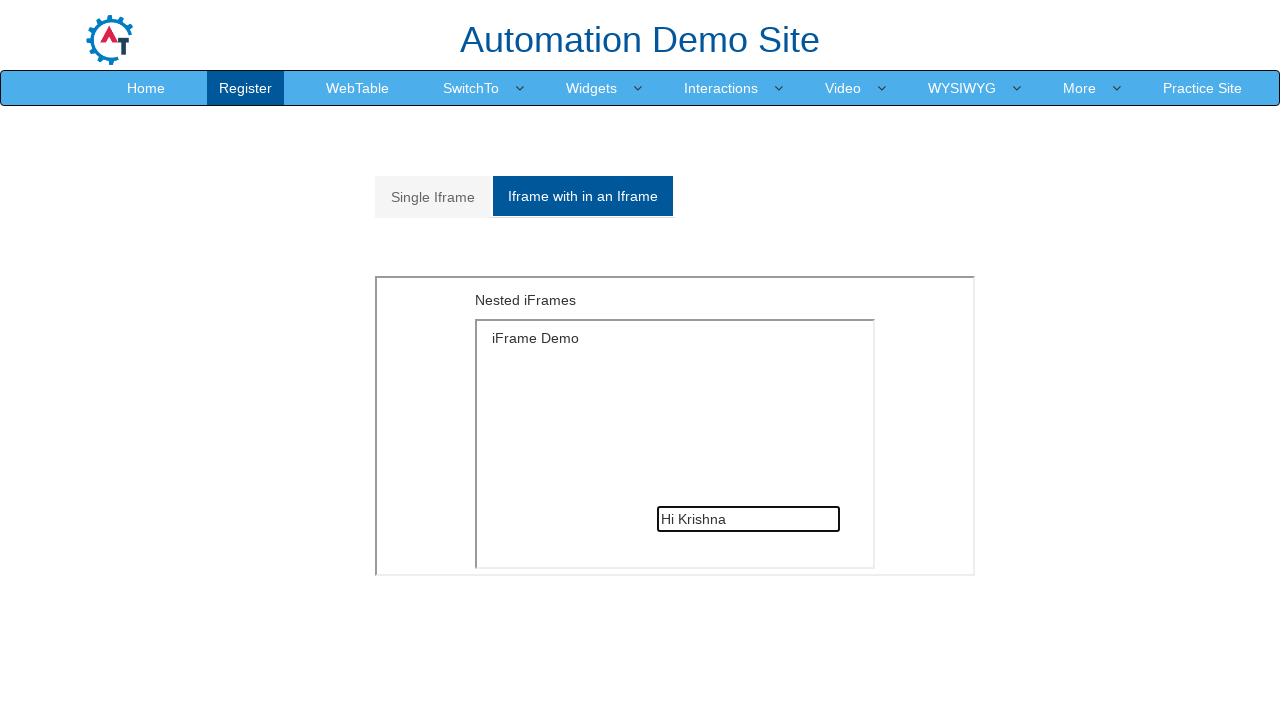

Pressed Enter key in nested iframe input field on iframe[src='MultipleFrames.html'] >> internal:control=enter-frame >> iframe >> i
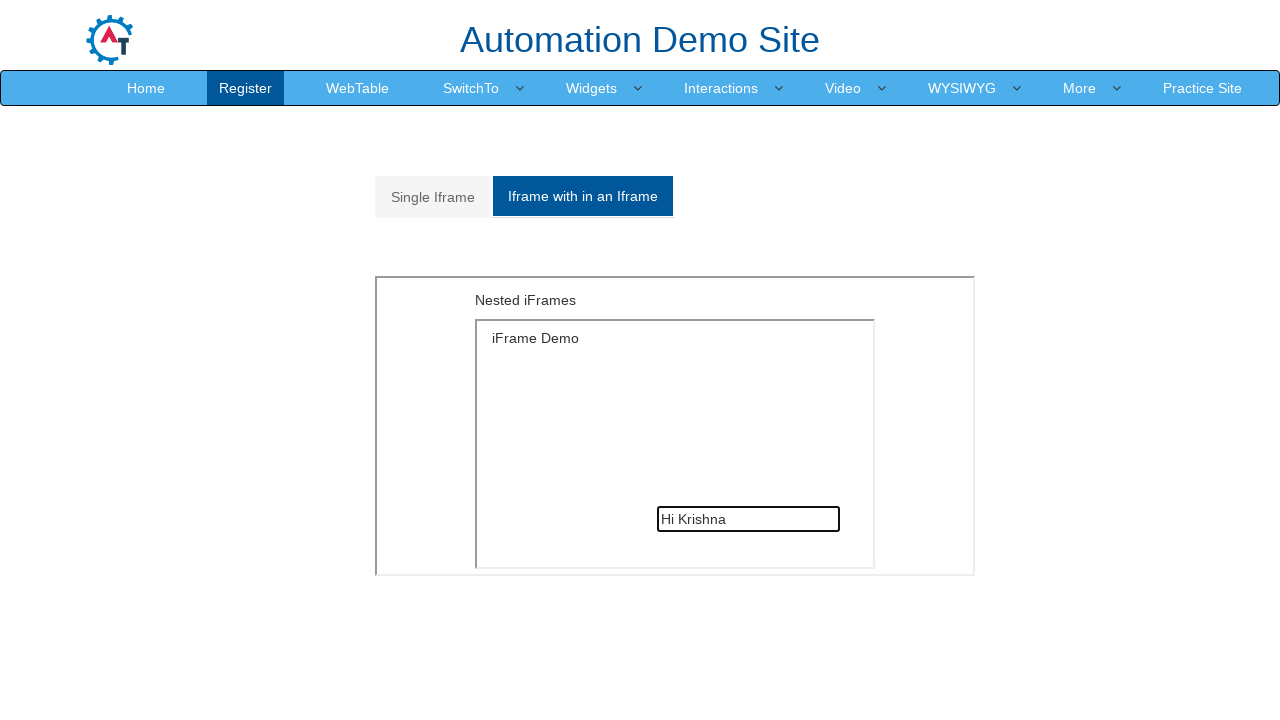

Waited 2 seconds to see the result
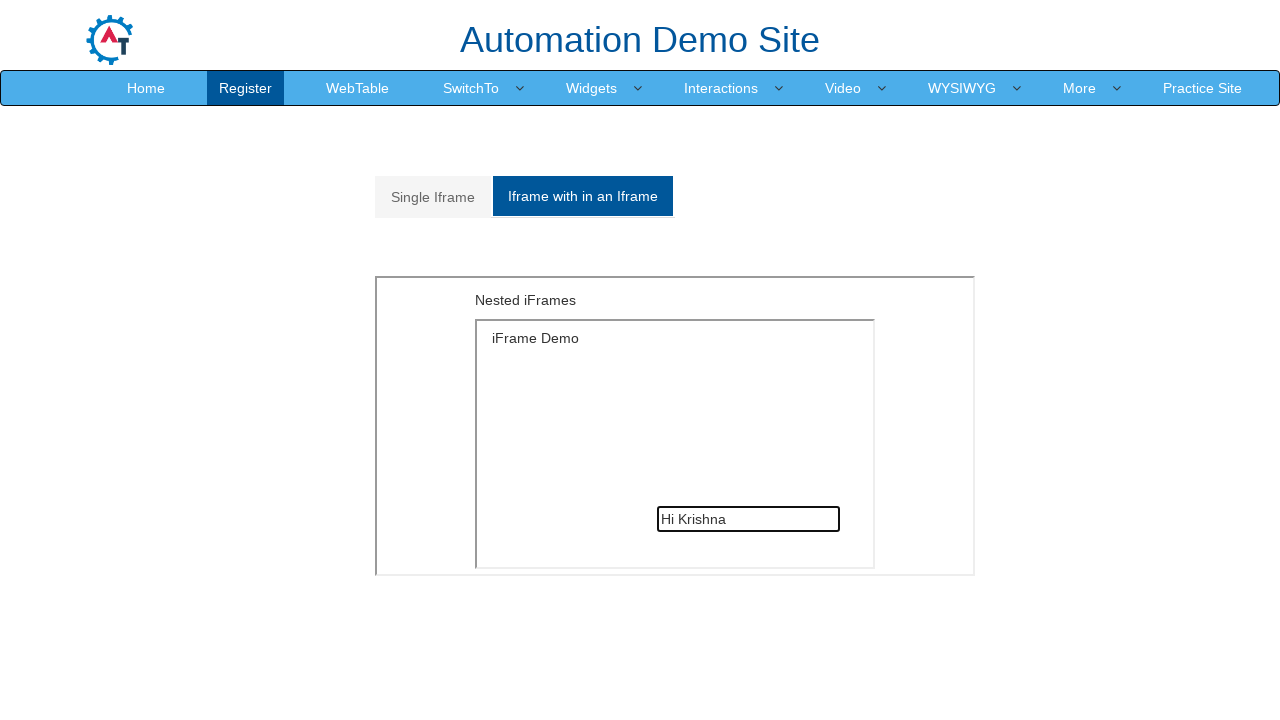

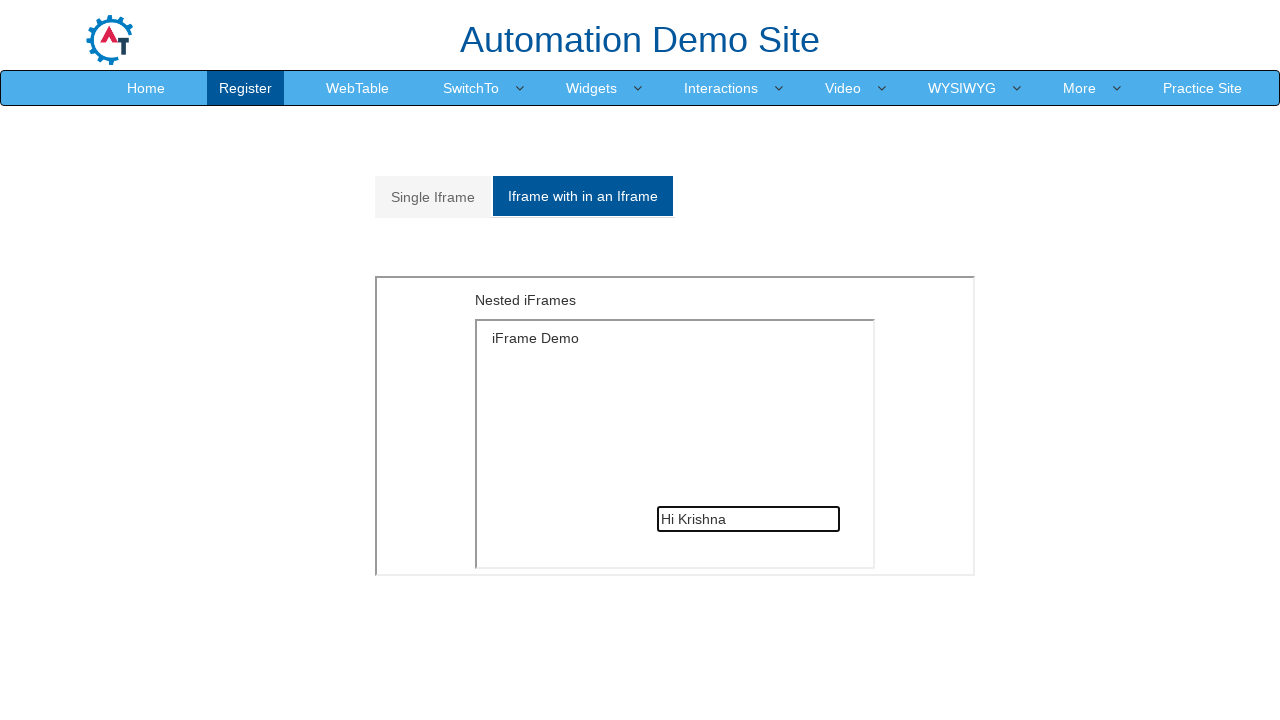